Tests form validation by submitting an invalid email address and verifying the browser's validation message appears

Starting URL: https://ualhmis2025-lasvecinasdevalencia.github.io/GallardoMartinez/

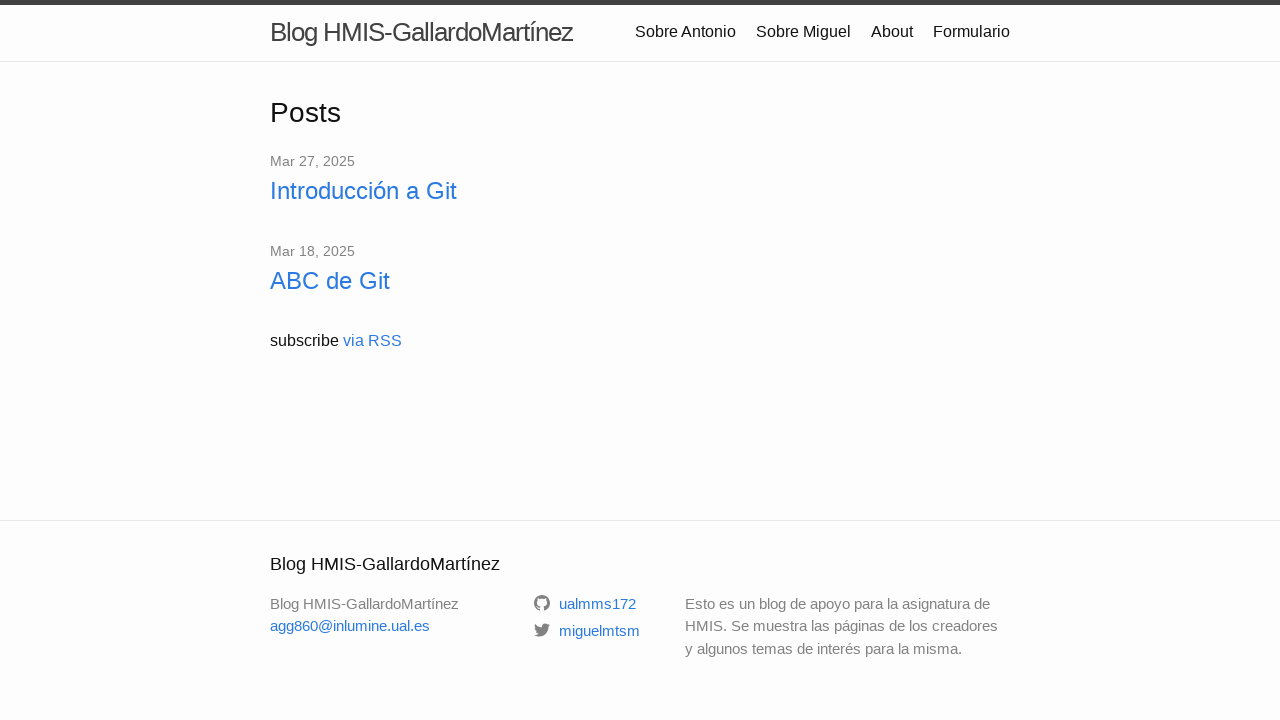

Navigated to form page
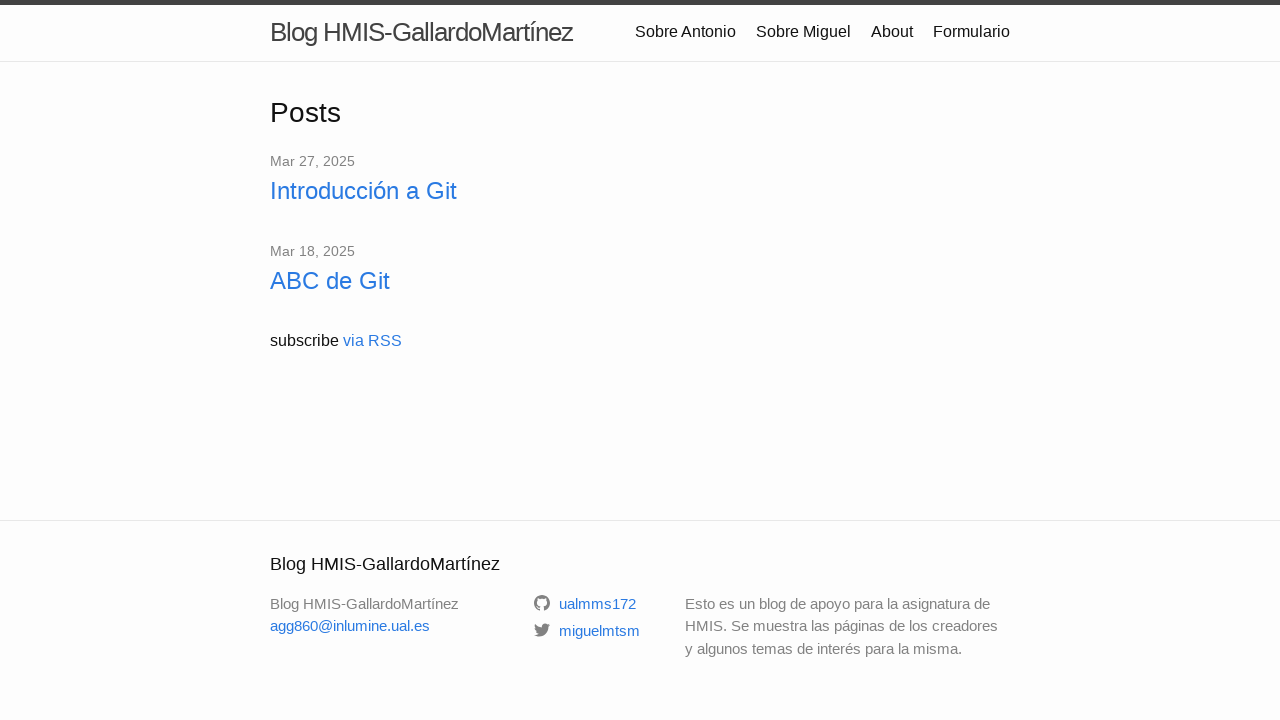

Clicked on Formulario link at (972, 32) on text=Formulario
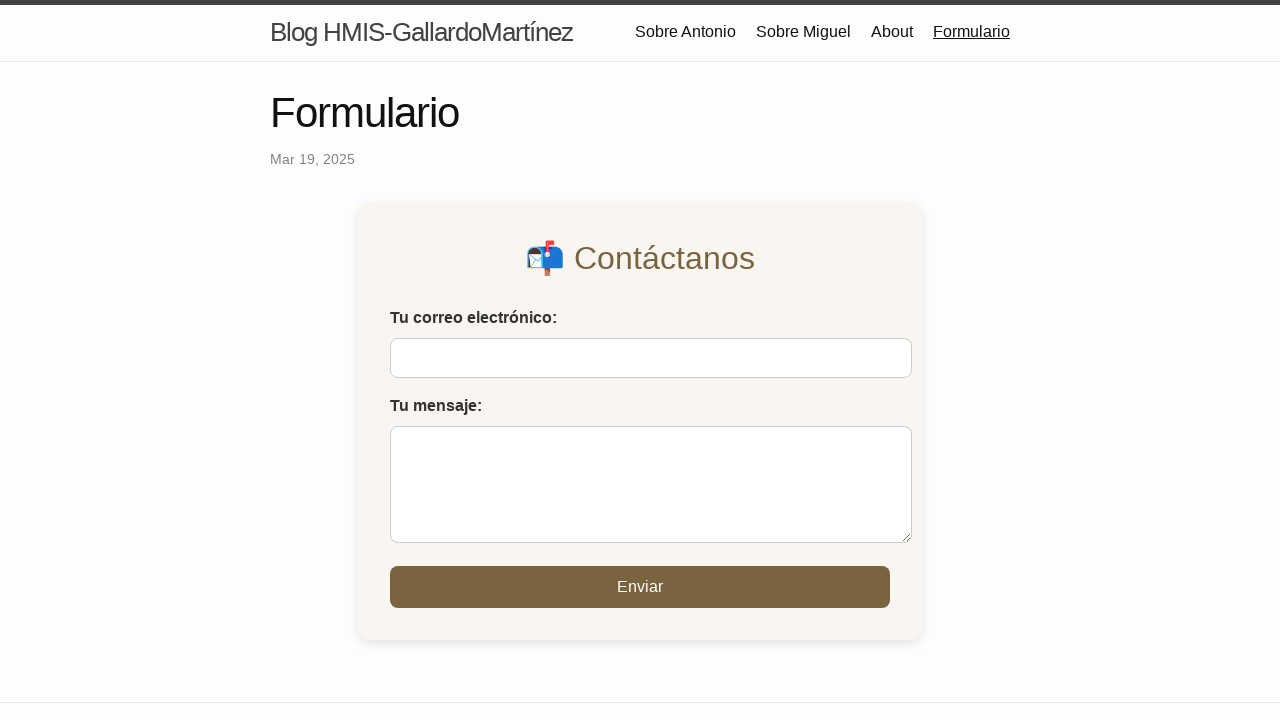

Clicked on email input field at (651, 358) on #email
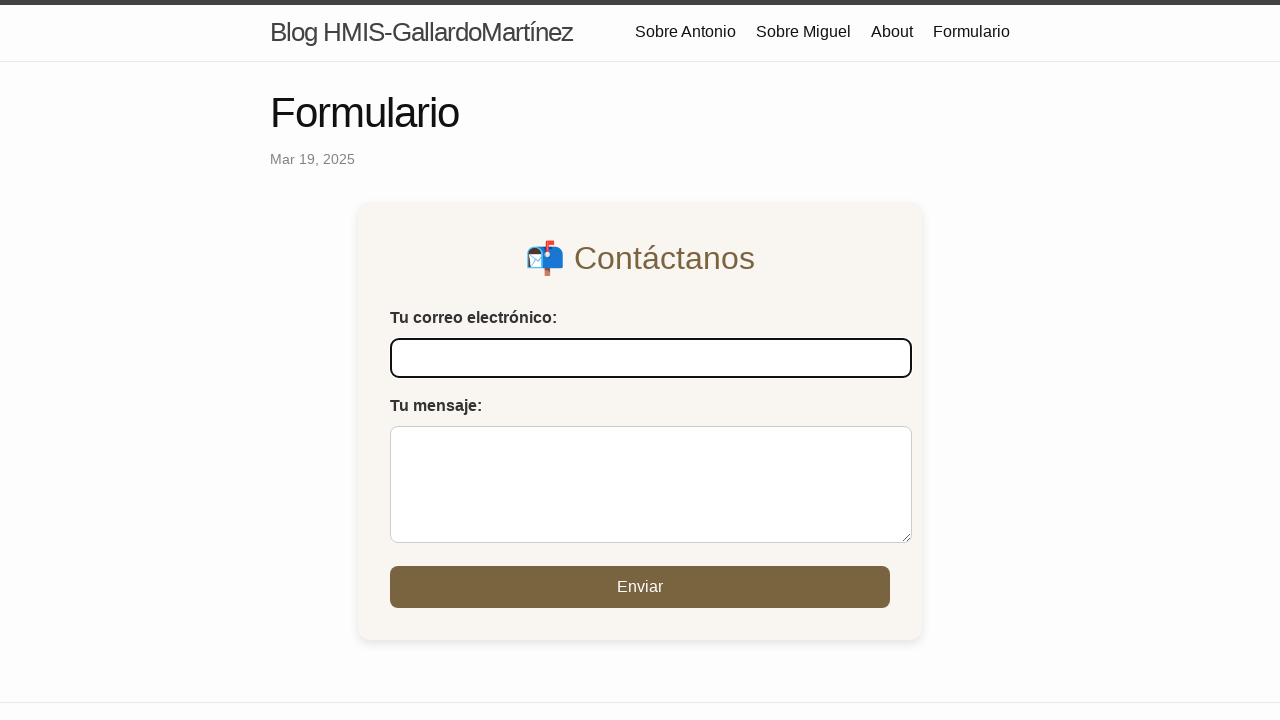

Filled email field with invalid email 'fgvhbj' (missing @ sign) on #email
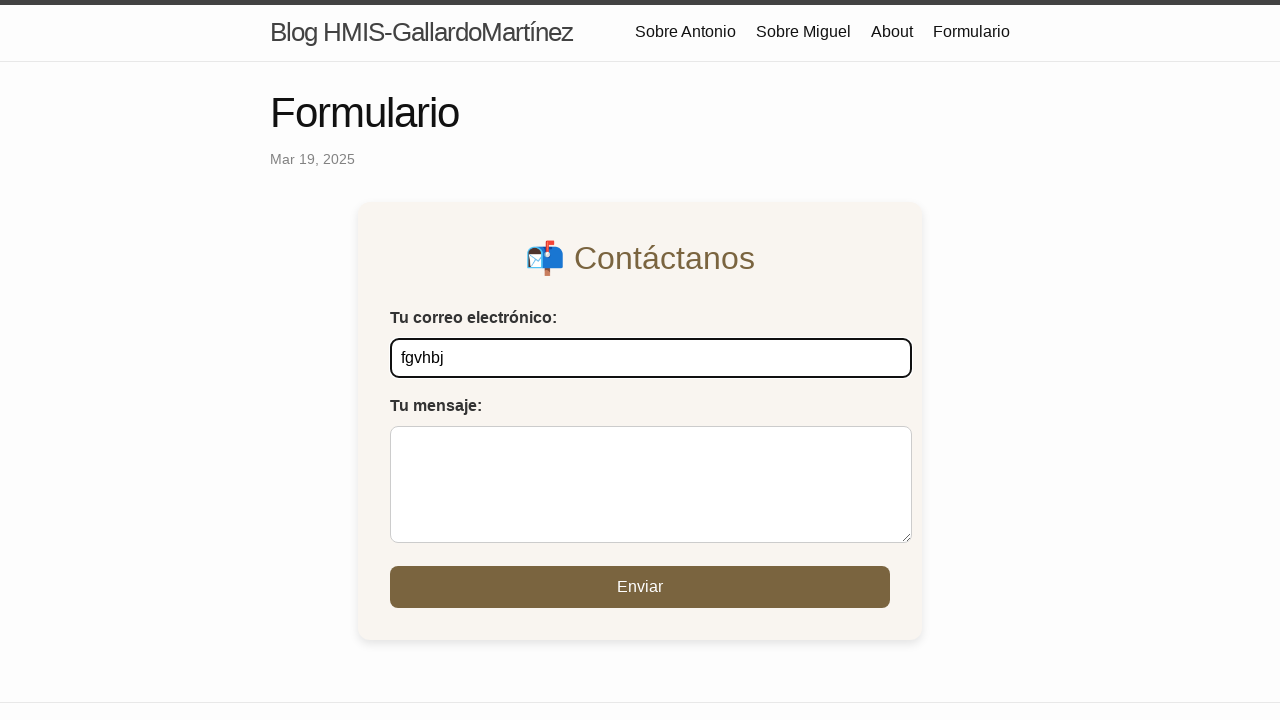

Clicked on message input field at (651, 484) on #message
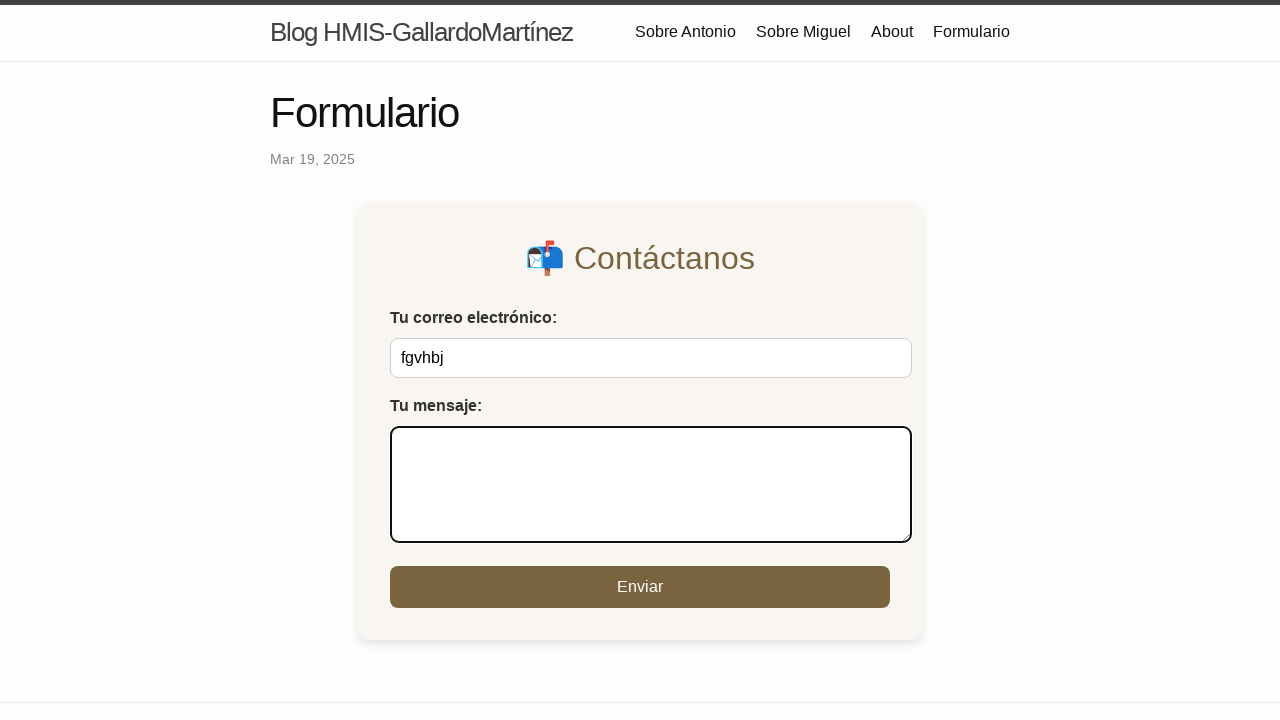

Filled message field with 'afs' on #message
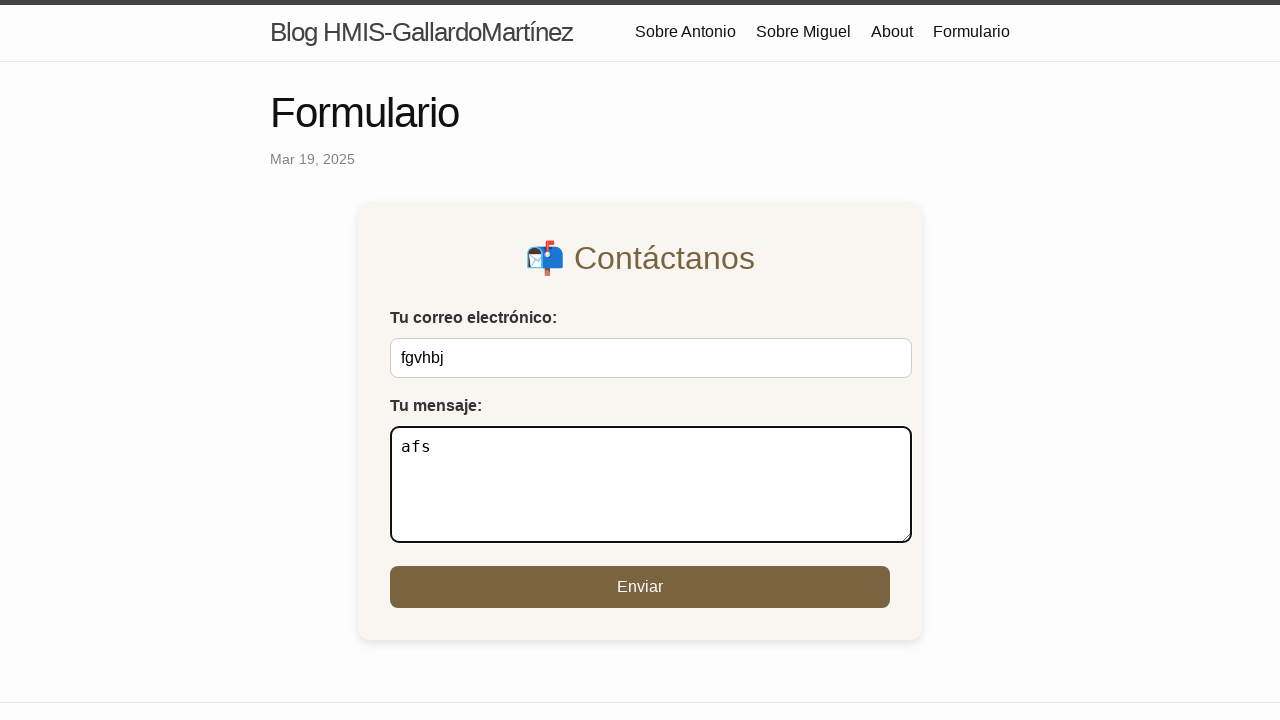

Clicked submit button to trigger form validation at (640, 587) on button
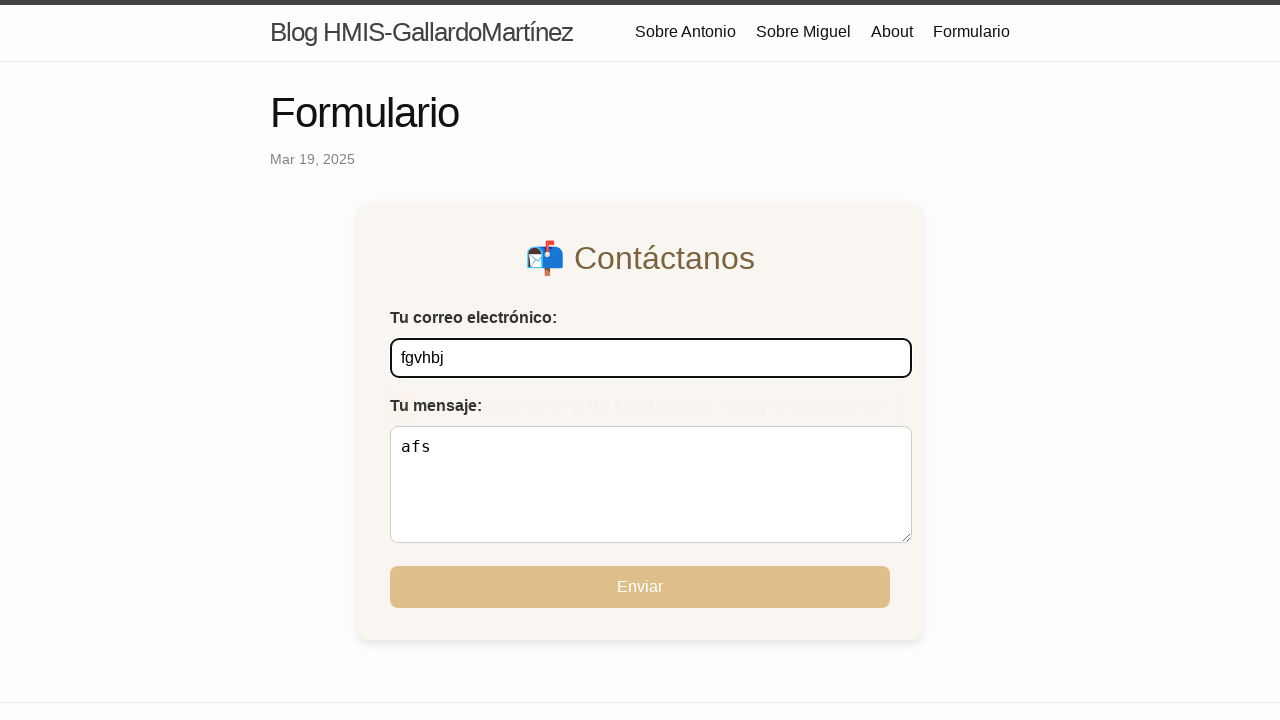

Waited for browser validation message to appear
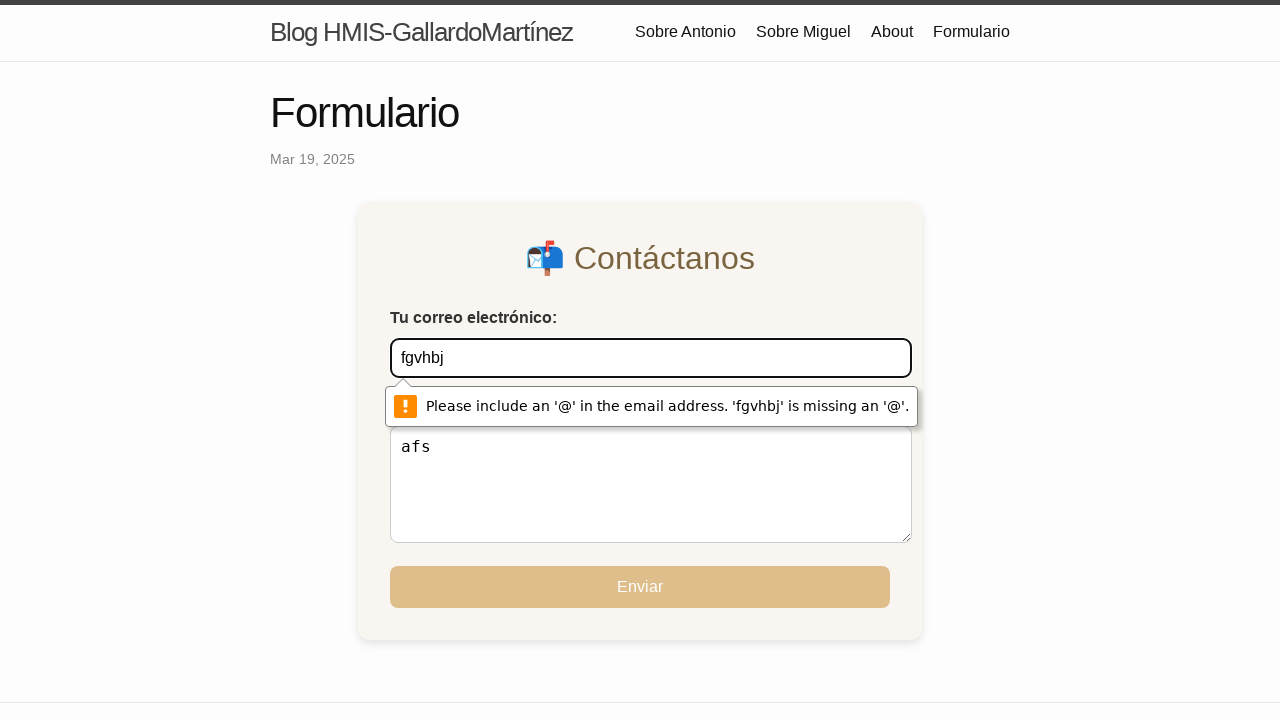

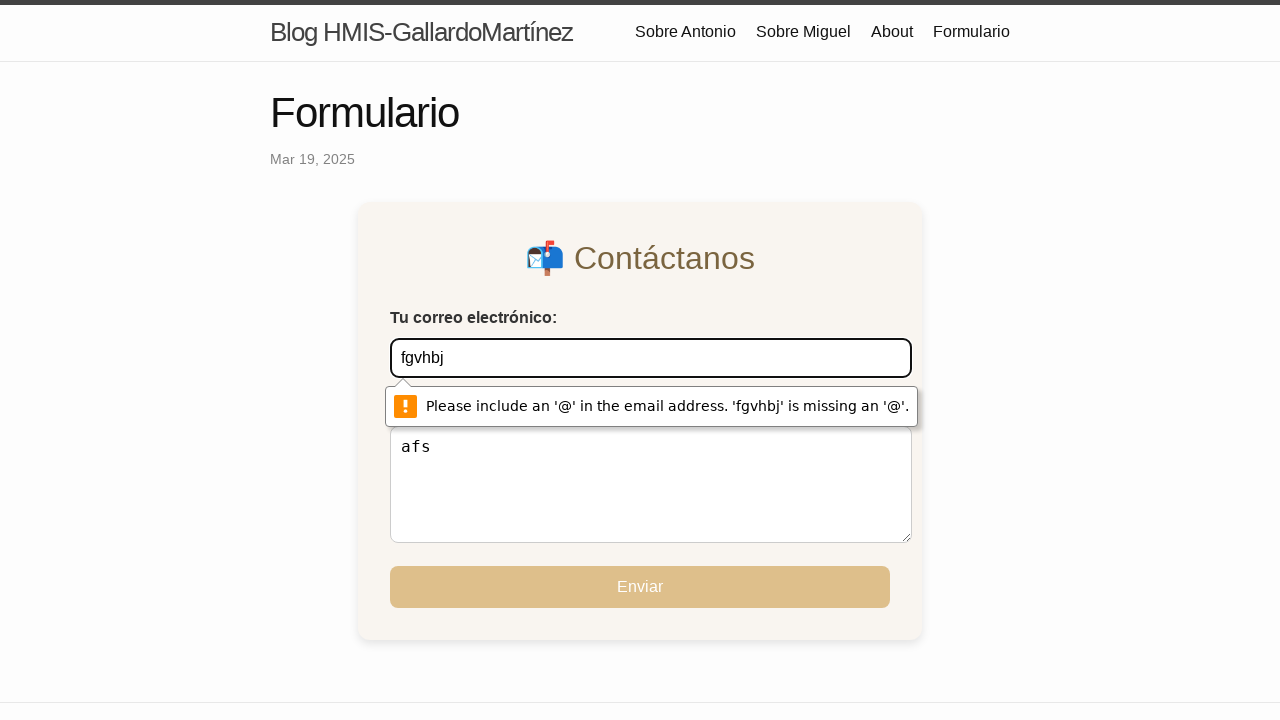